Tests basic browser navigation by visiting a page and using back, forward, and refresh controls

Starting URL: https://magazinulcolectionarului.ro/

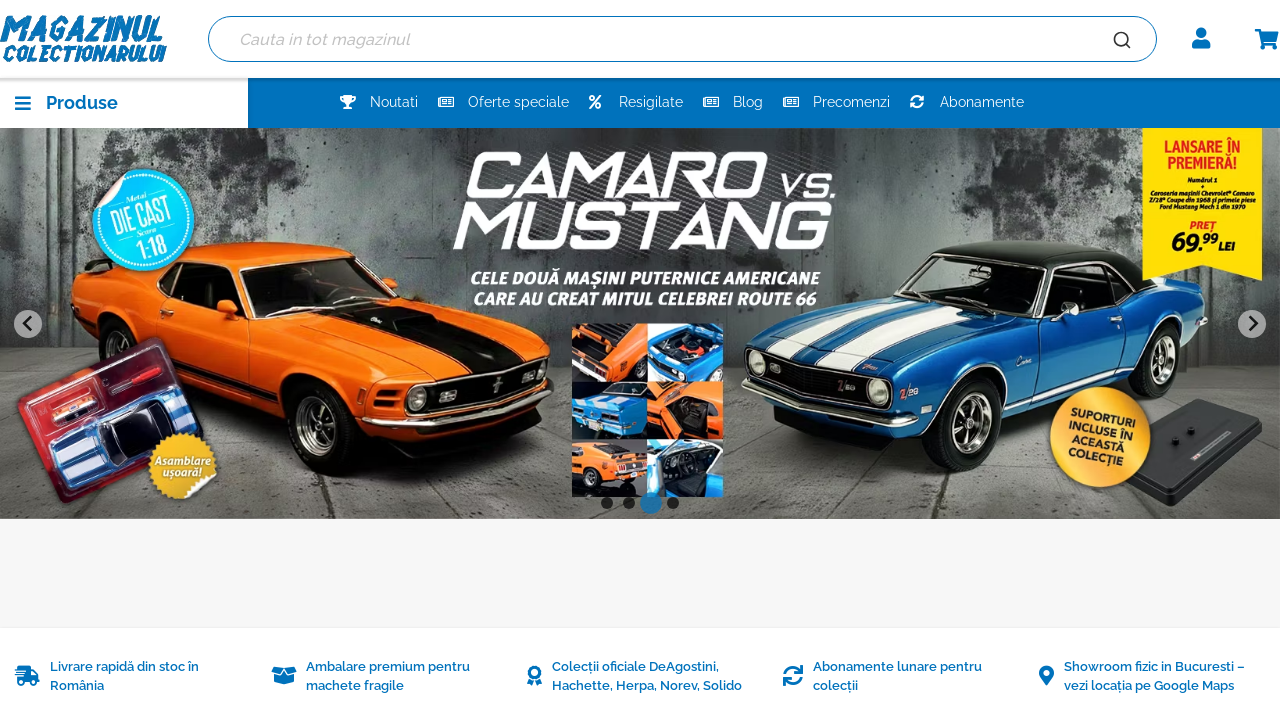

Navigated back to previous page
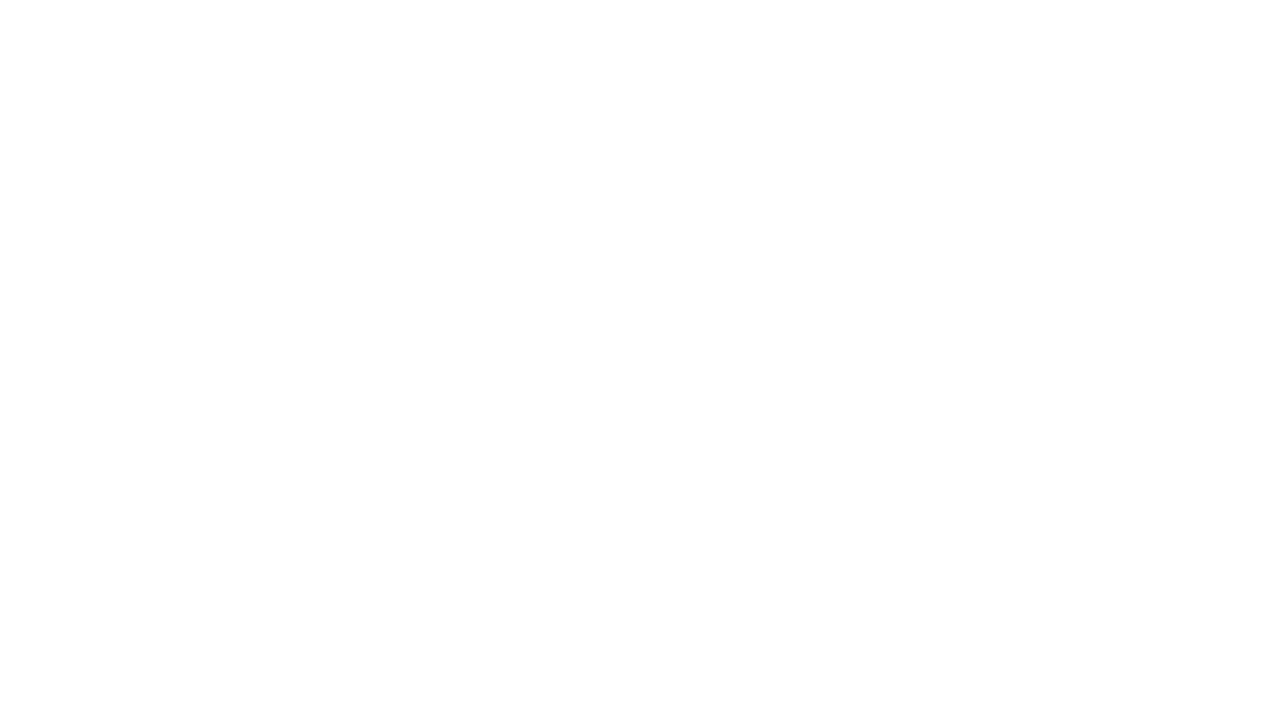

Navigated forward to next page
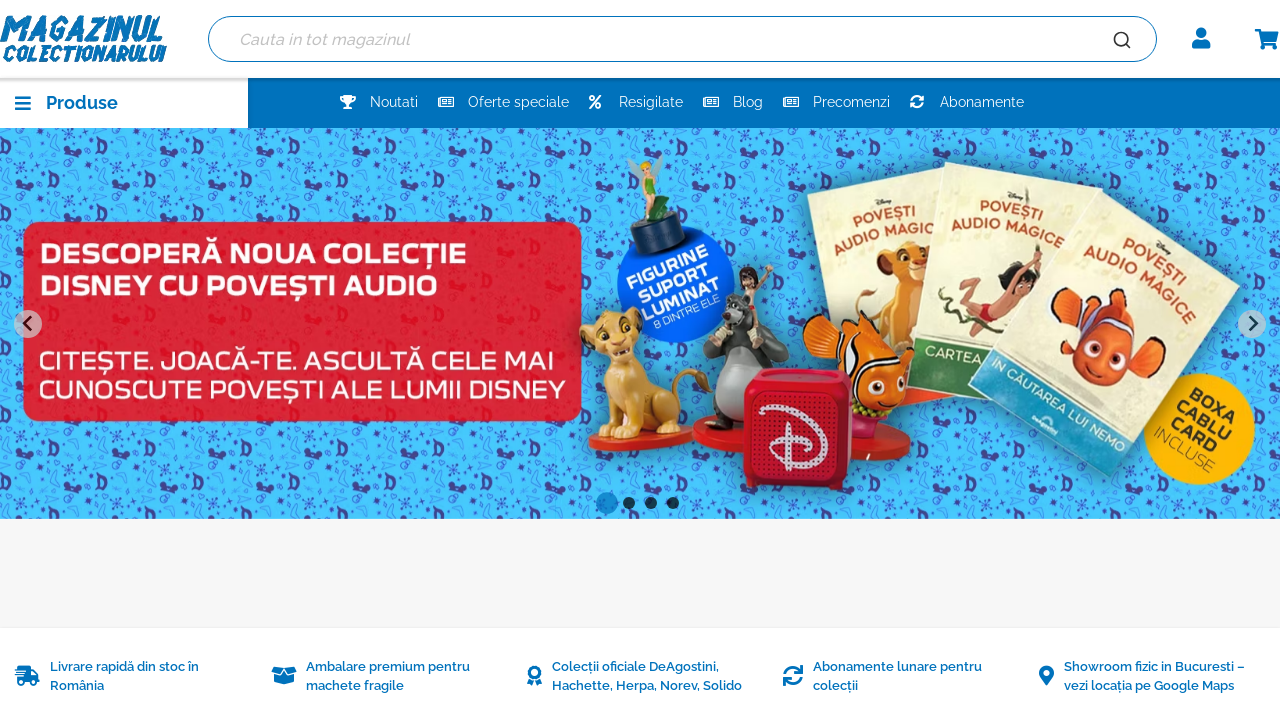

Refreshed the current page
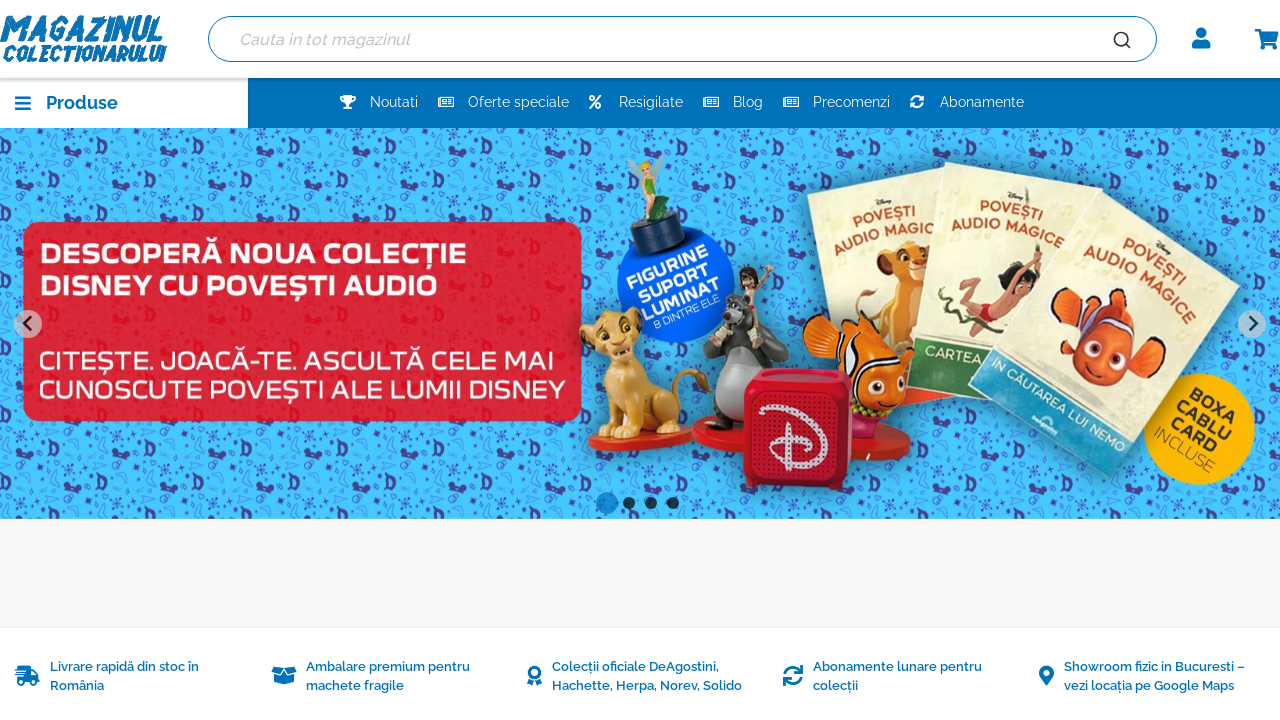

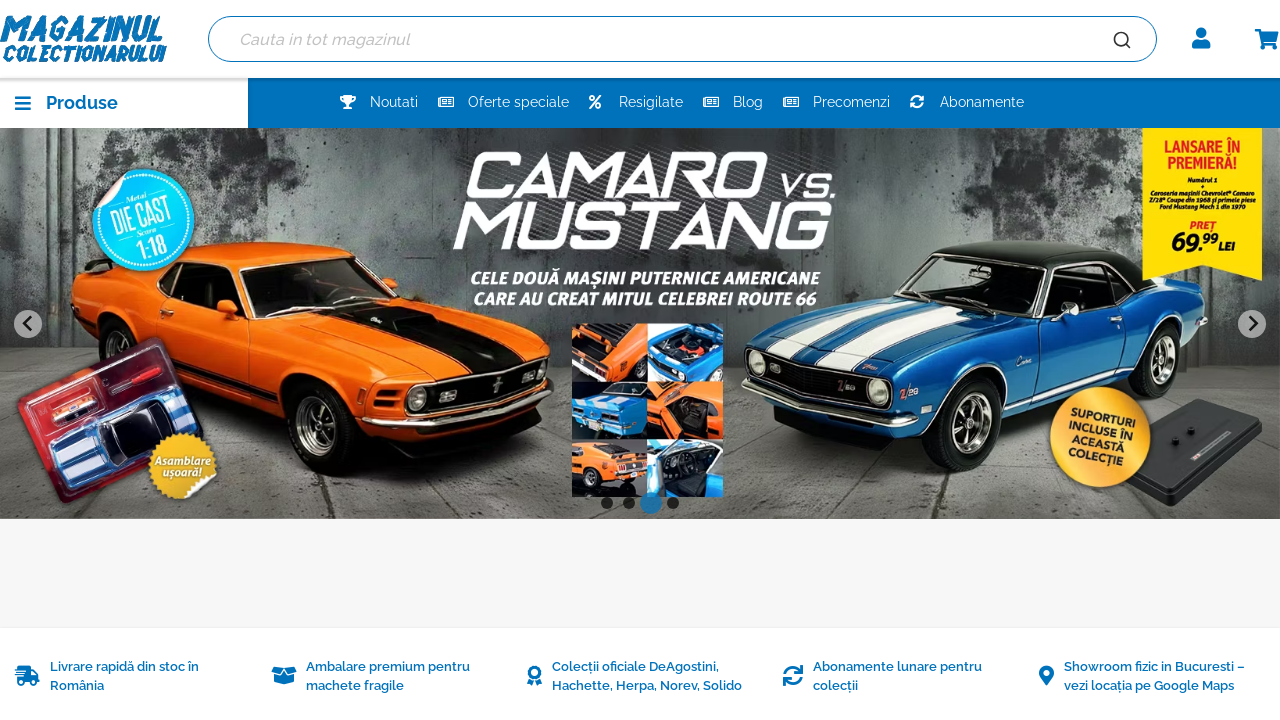